Navigates to a test automation practice page and verifies that a dynamic web table (BookTable) is present and contains rows and columns of data.

Starting URL: https://testautomationpractice.blogspot.com/

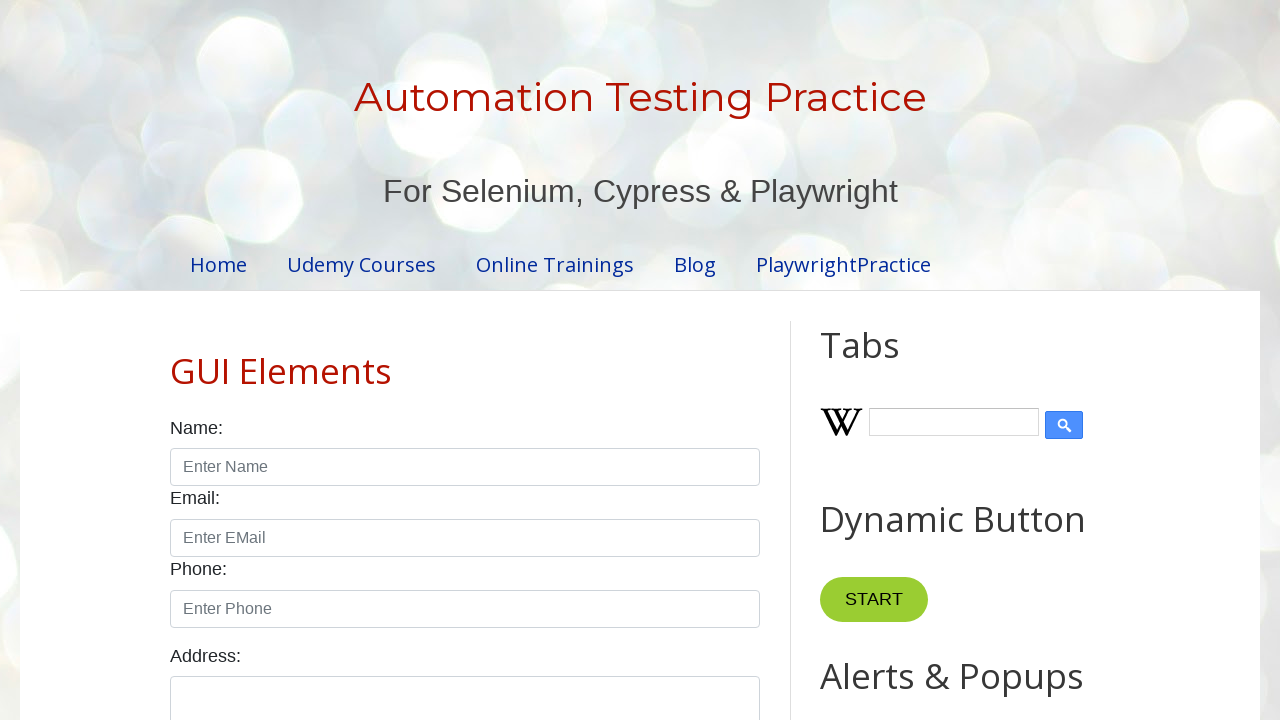

Navigated to test automation practice page
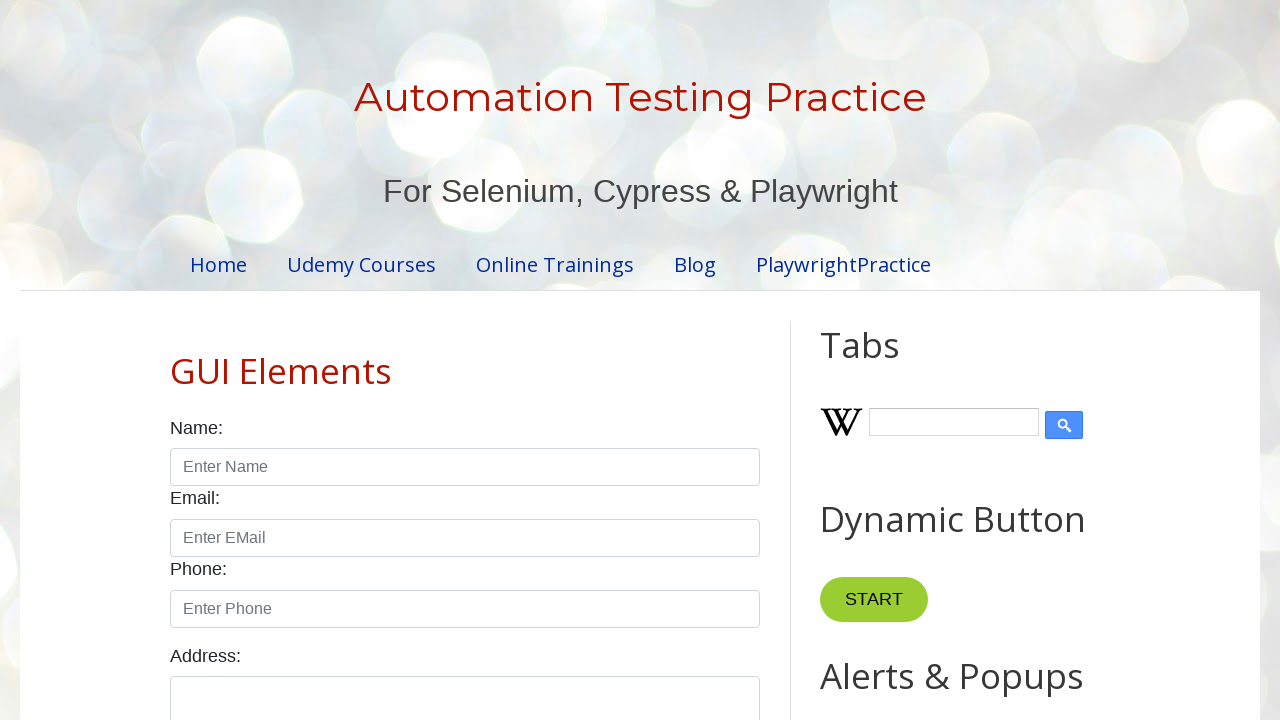

BookTable is now visible on the page
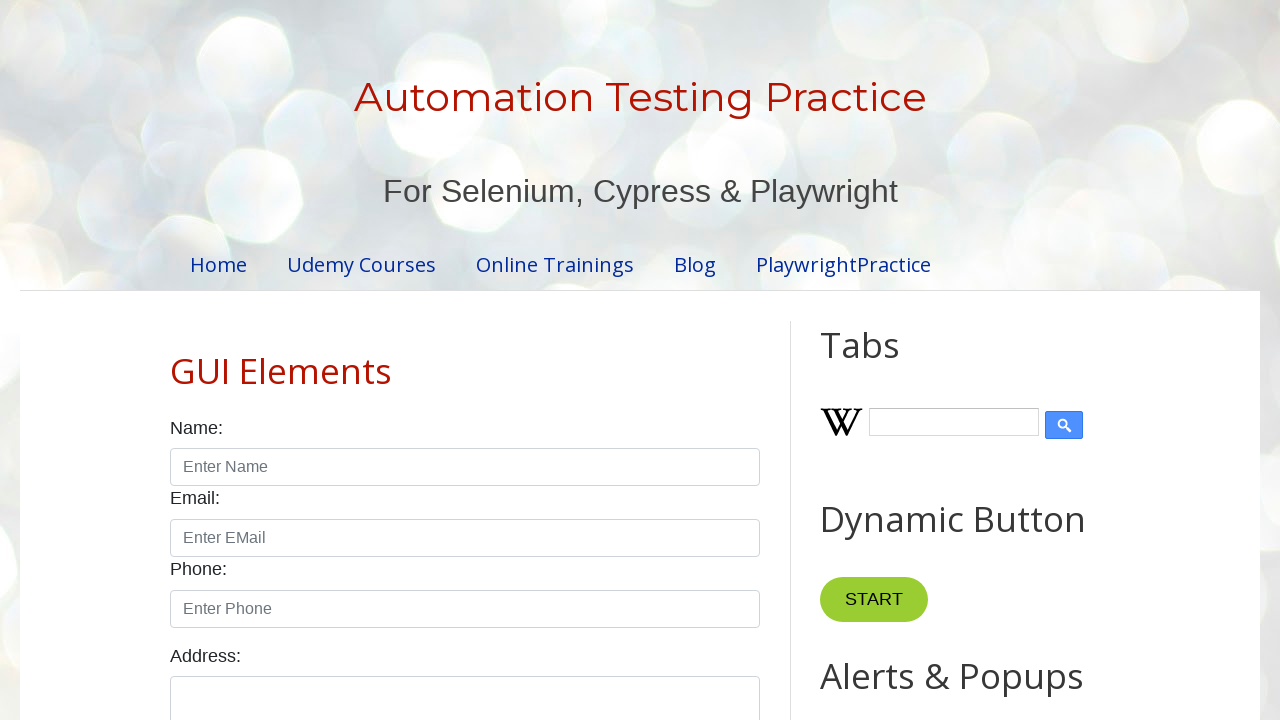

Verified that BookTable contains rows
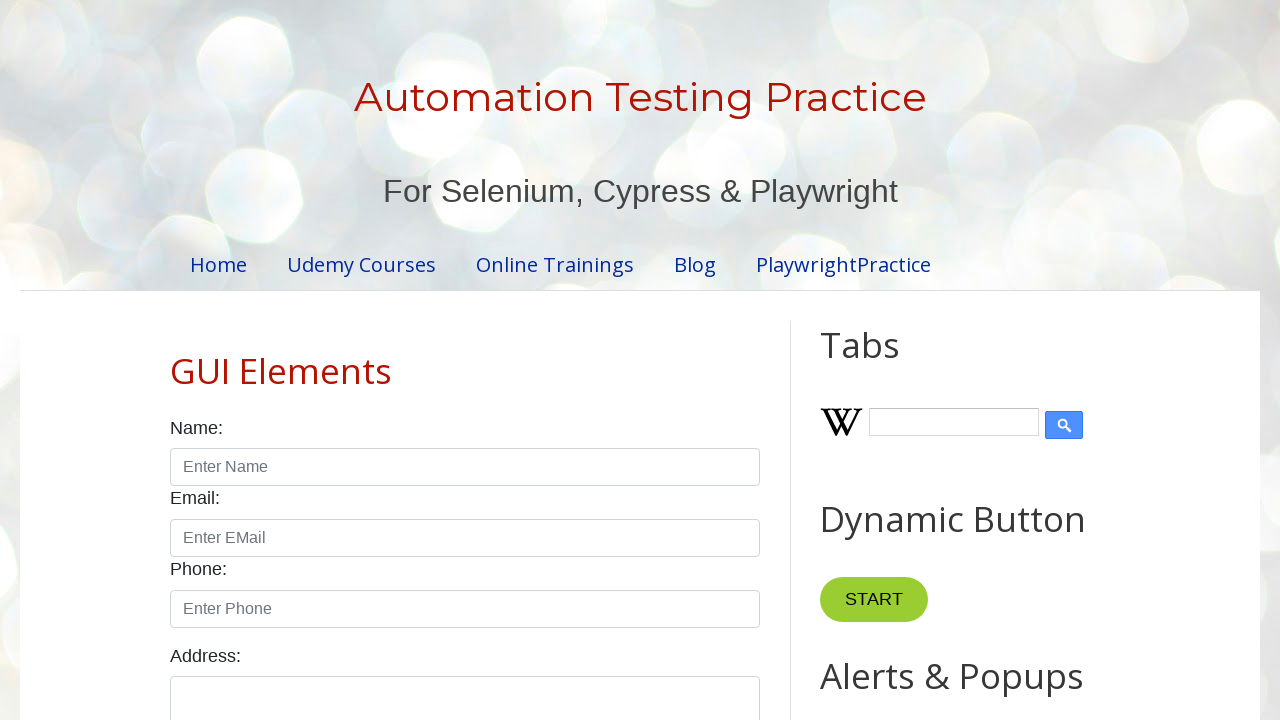

Verified that BookTable header row contains columns
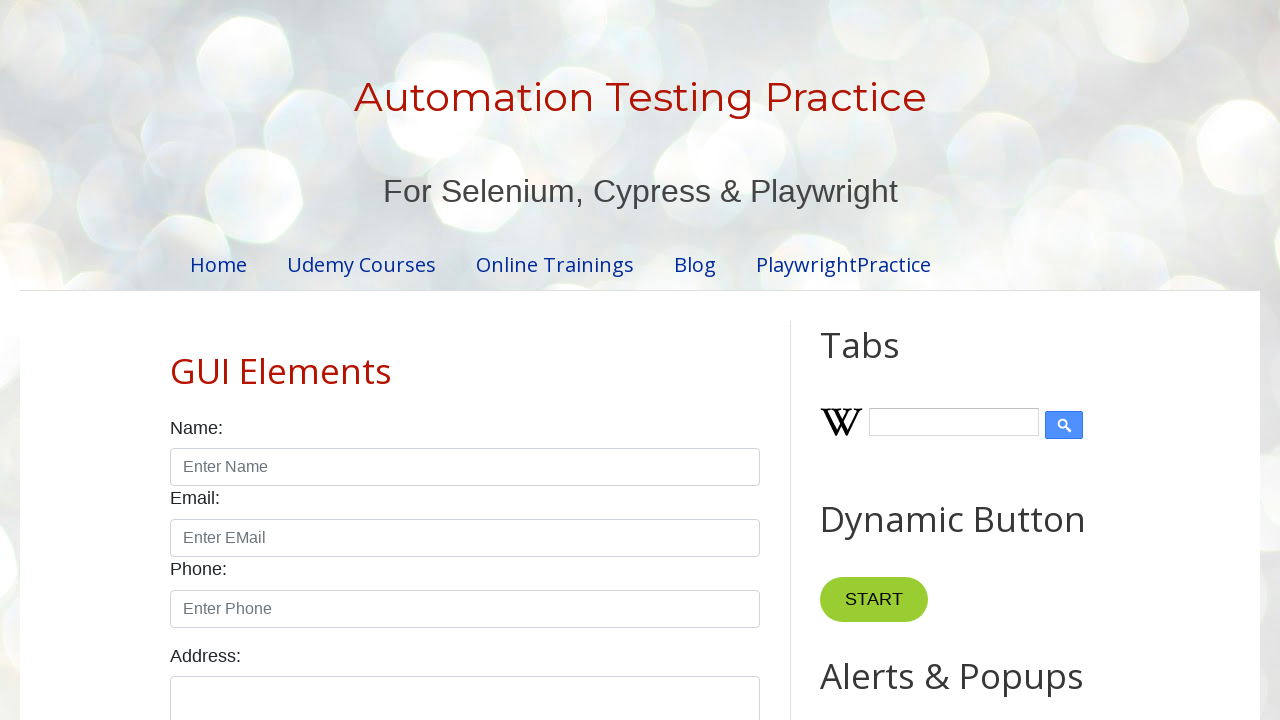

Verified that BookTable contains data in the second row, first column
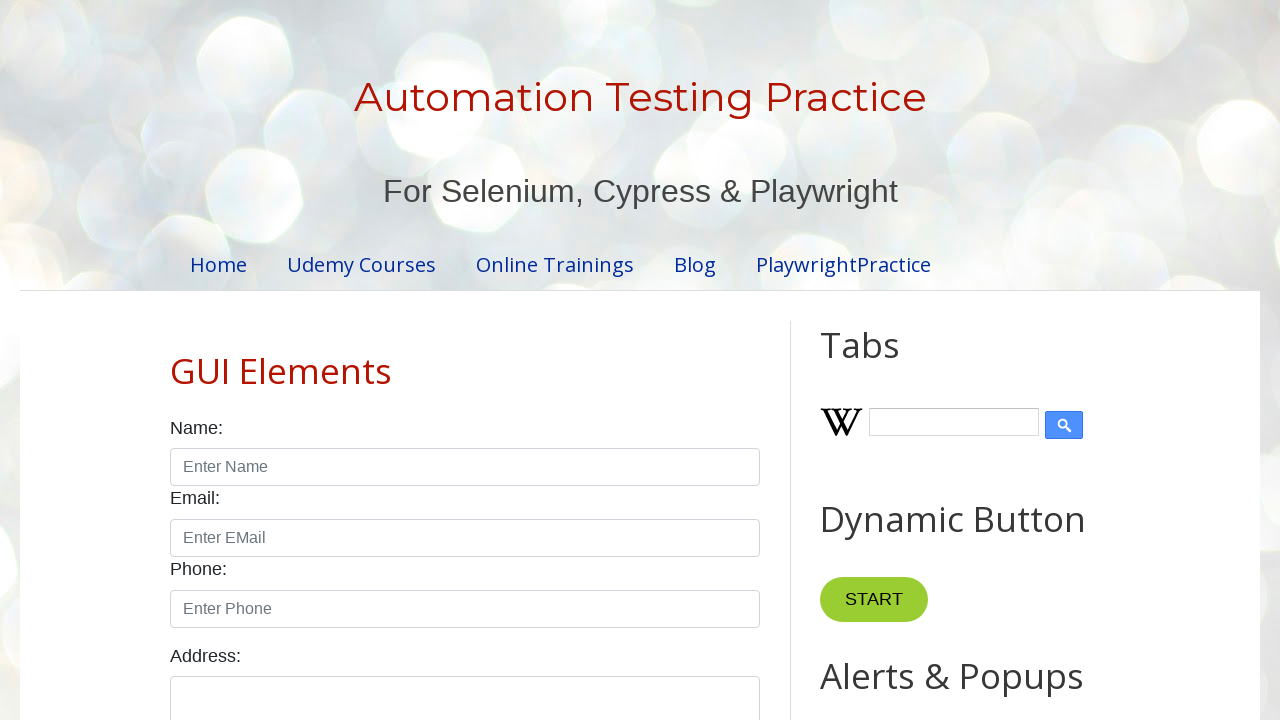

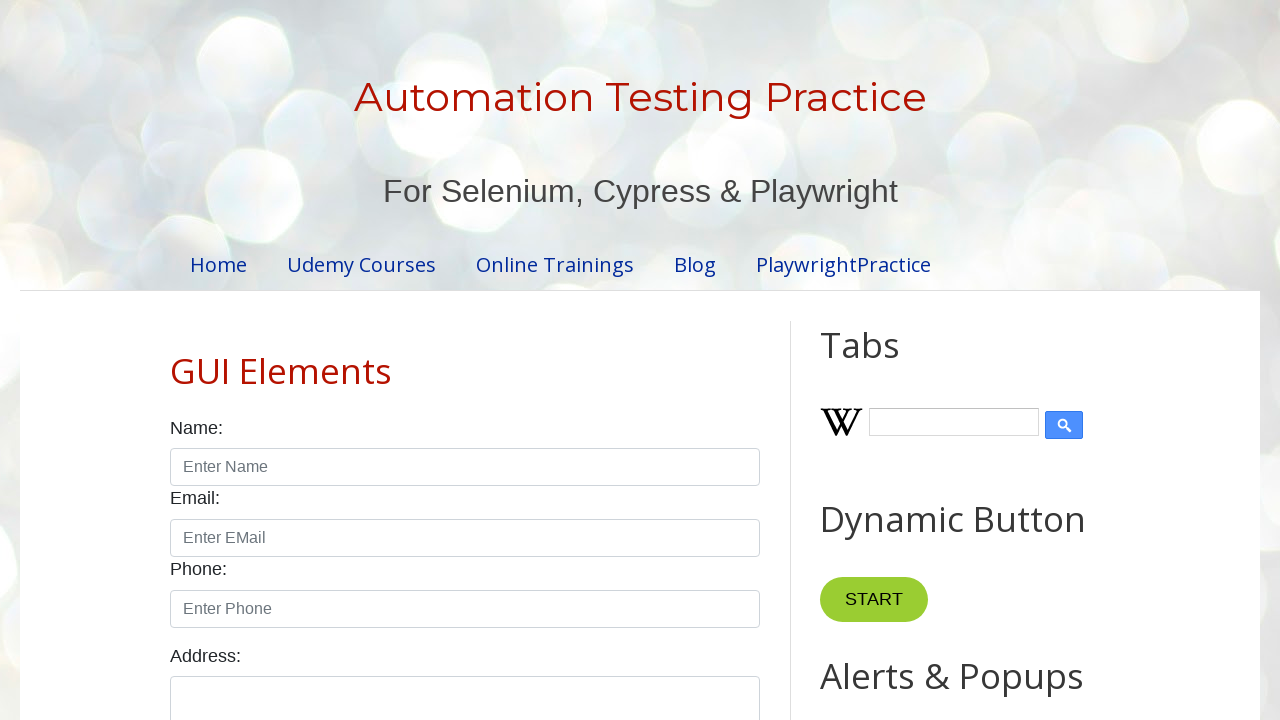